Tests dynamic loading functionality on the-internet.herokuapp.com by clicking a start button and waiting for the finish text to appear after a loading sequence completes.

Starting URL: http://the-internet.herokuapp.com/dynamic_loading/1

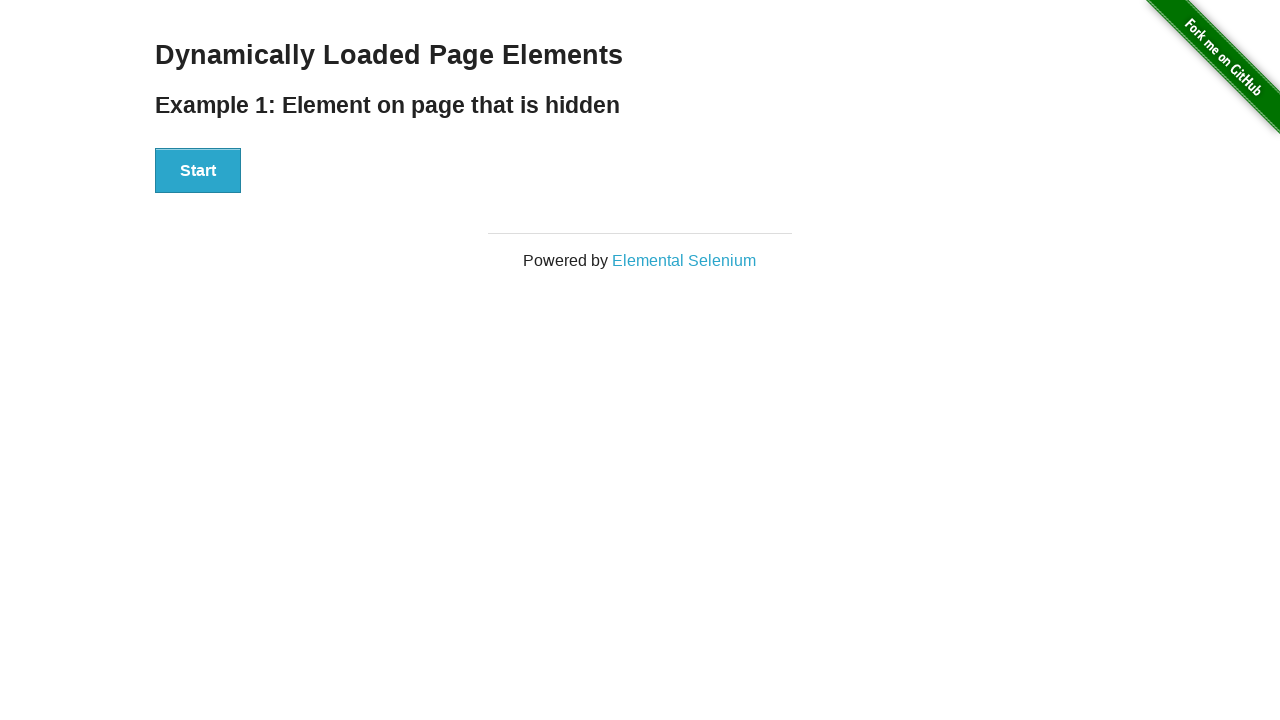

Clicked the start button to begin dynamic loading at (198, 171) on #start button
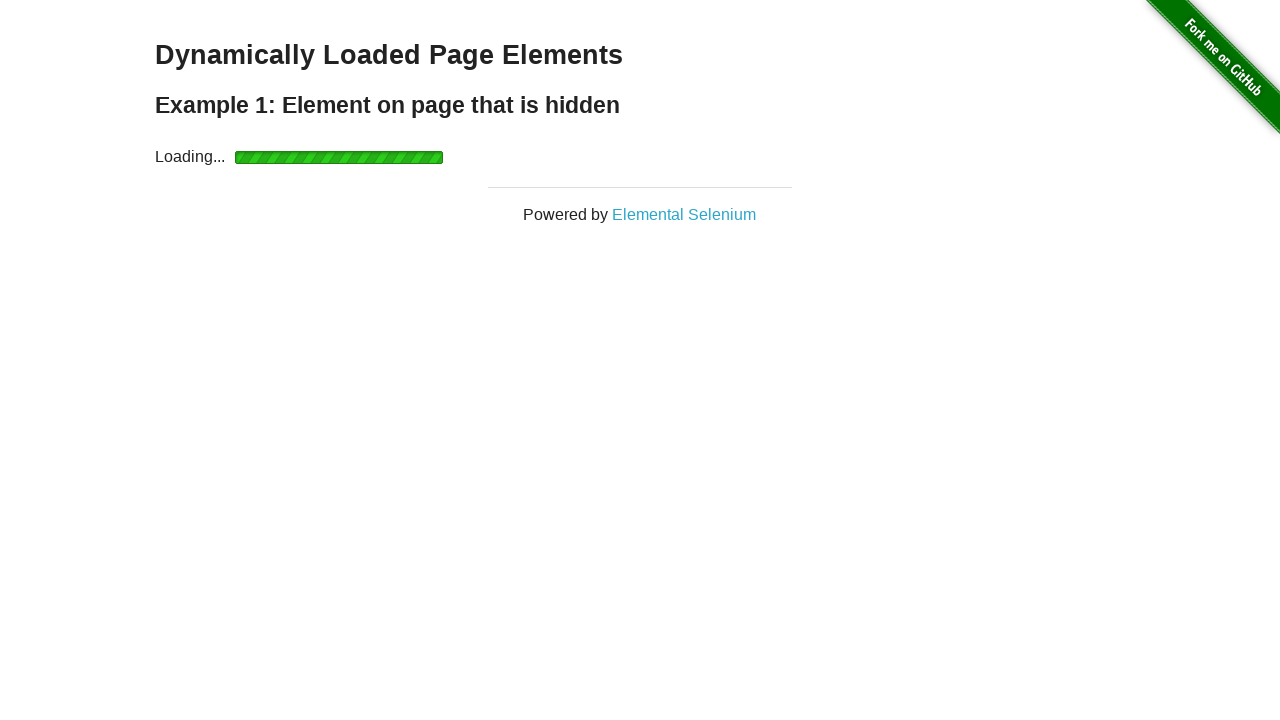

Loading sequence completed and finish text appeared
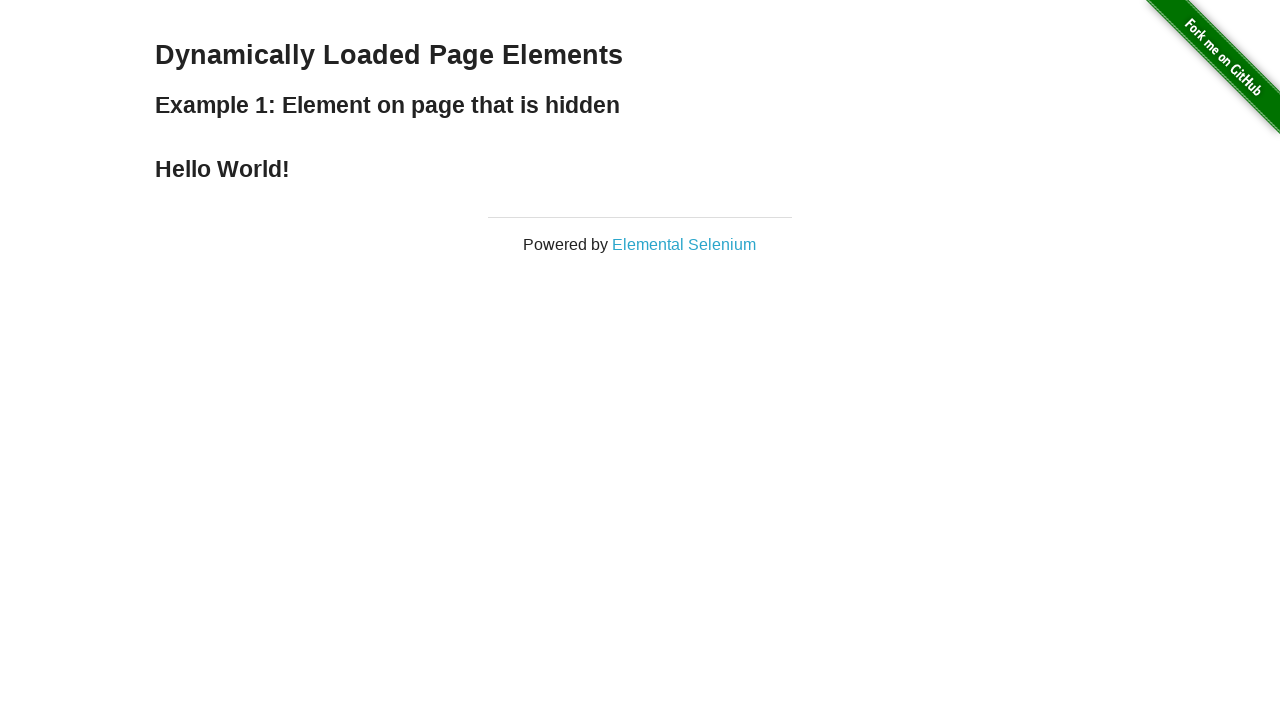

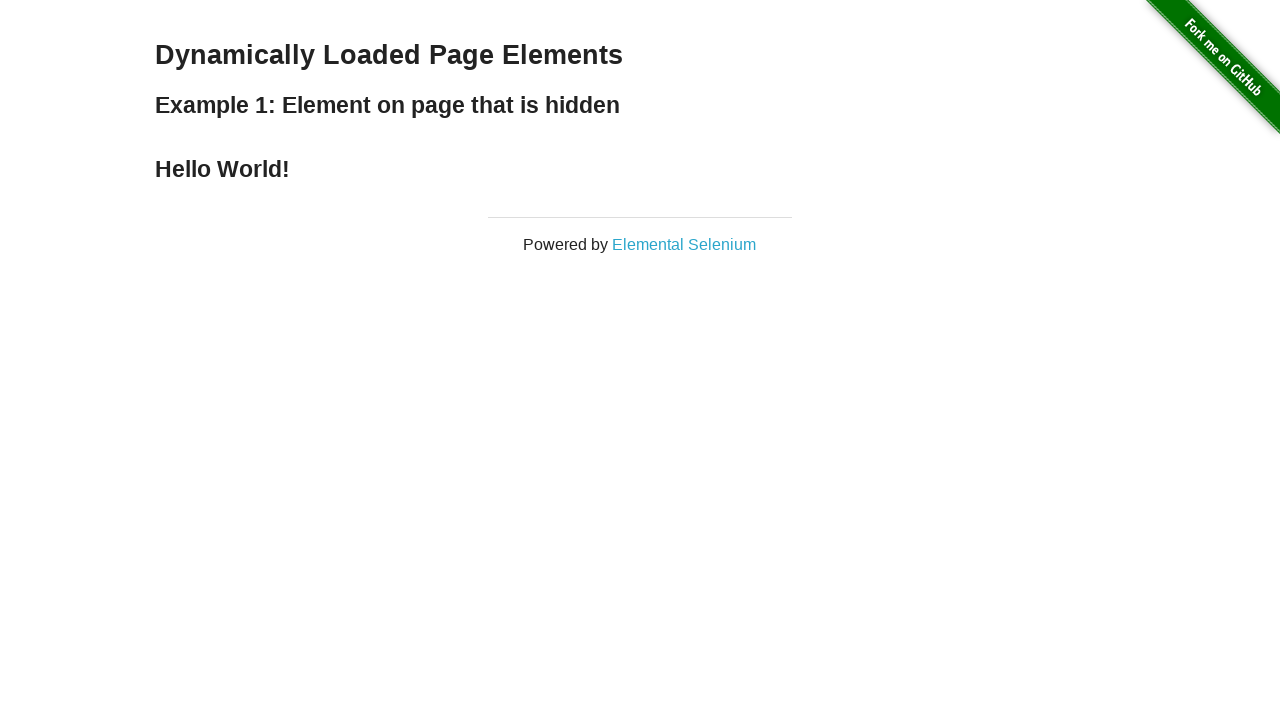